Tests the remove button functionality by clicking it, waiting for the loading bar to disappear, and verifying that the checkbox is removed and a message is displayed

Starting URL: https://practice.cydeo.com/dynamic_controls

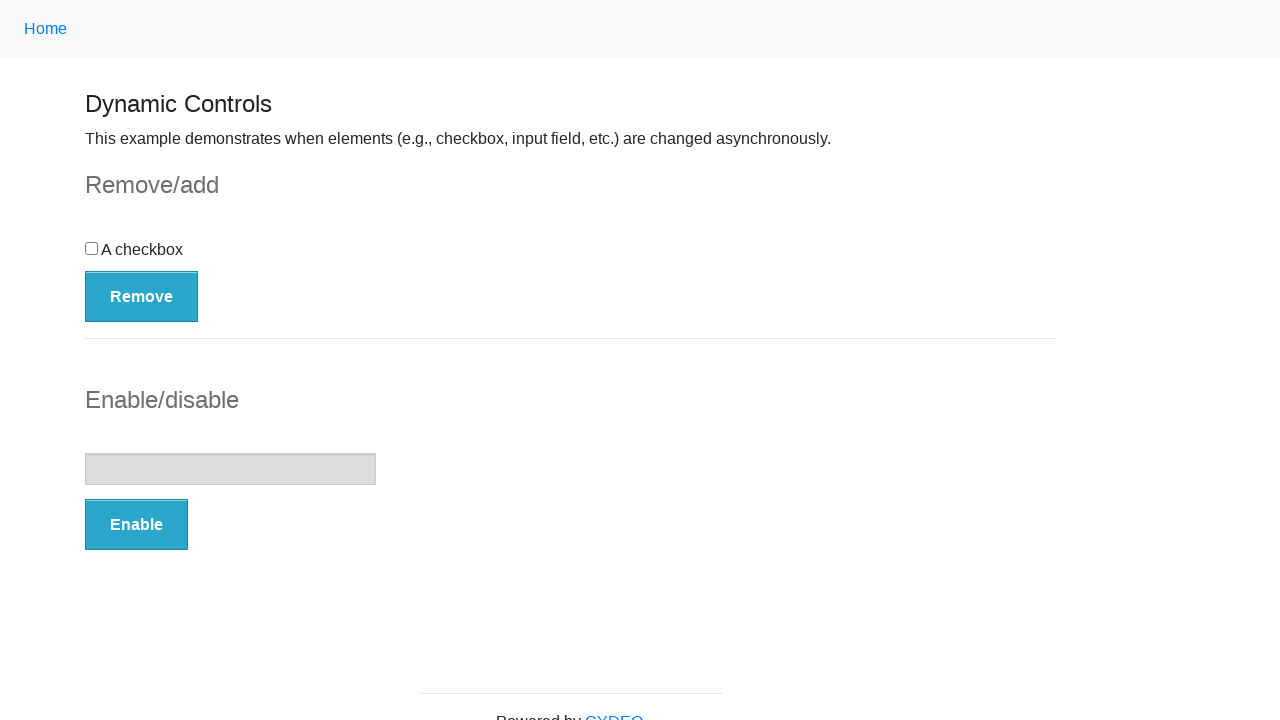

Navigated to dynamic controls practice page
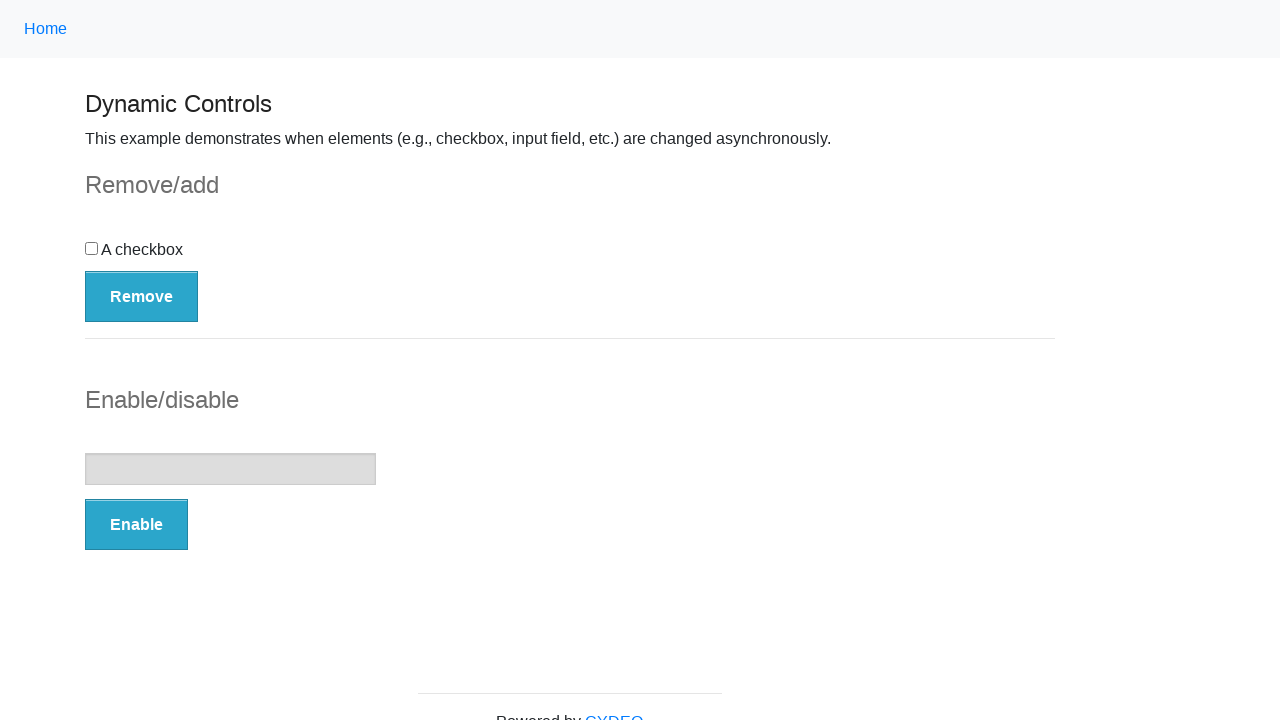

Clicked the Remove button at (142, 296) on button:has-text('Remove')
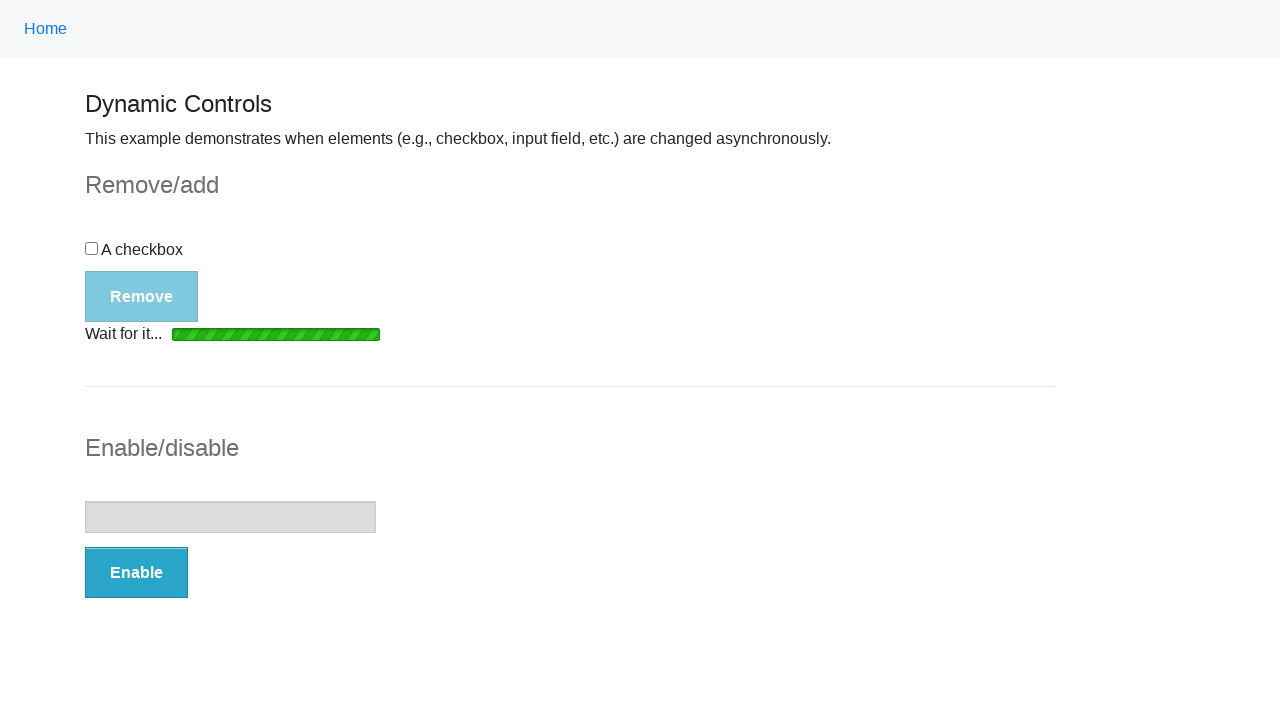

Loading bar disappeared
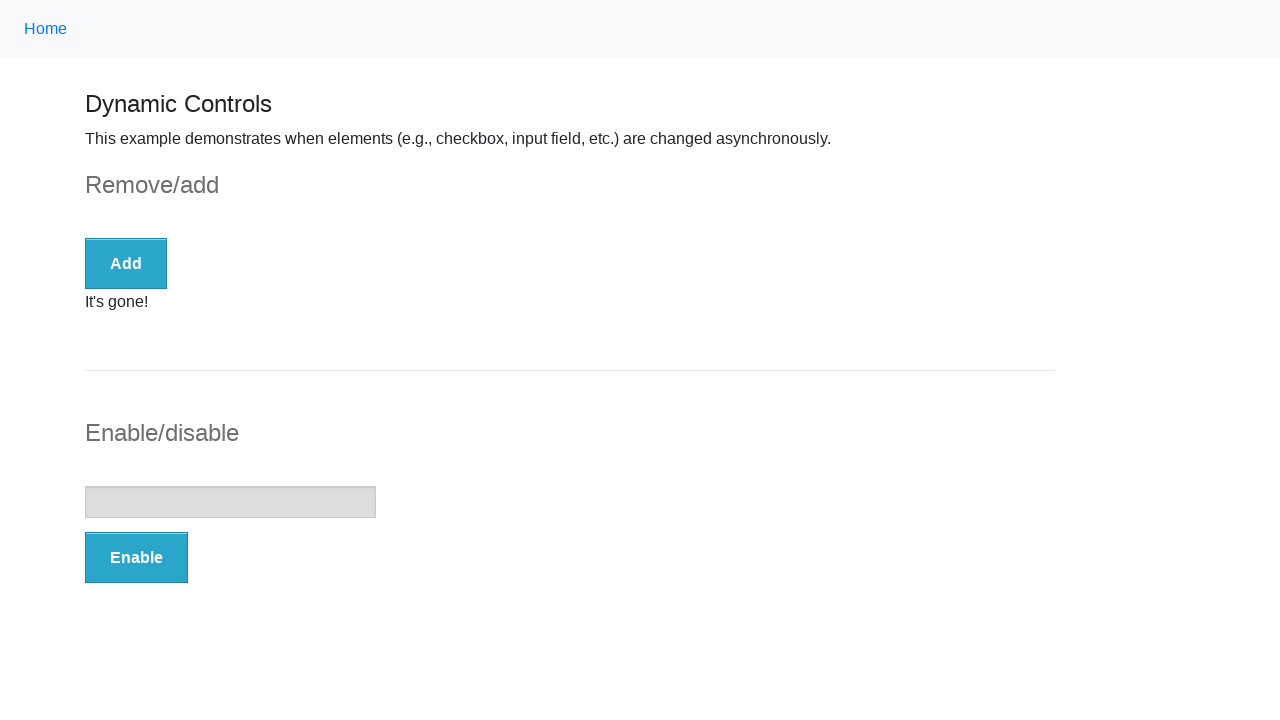

Counted checkboxes in DOM
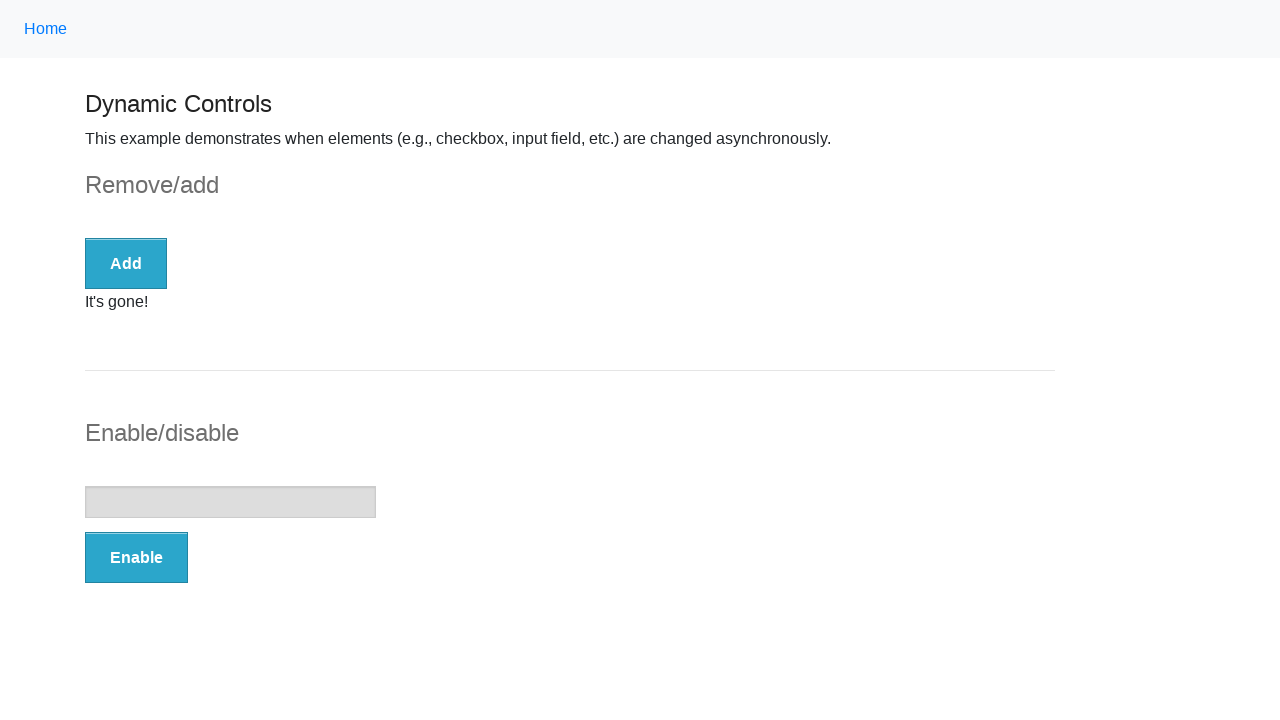

Verified checkbox was removed from DOM (count: 0)
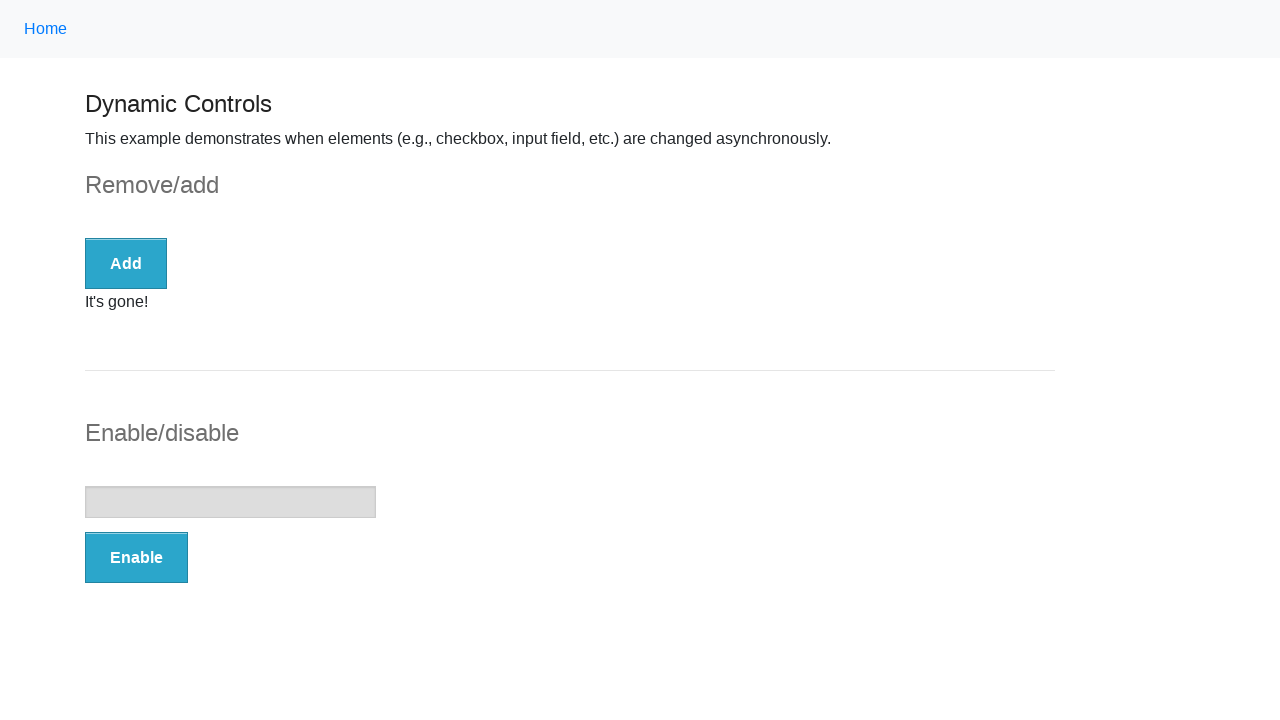

Located the message element
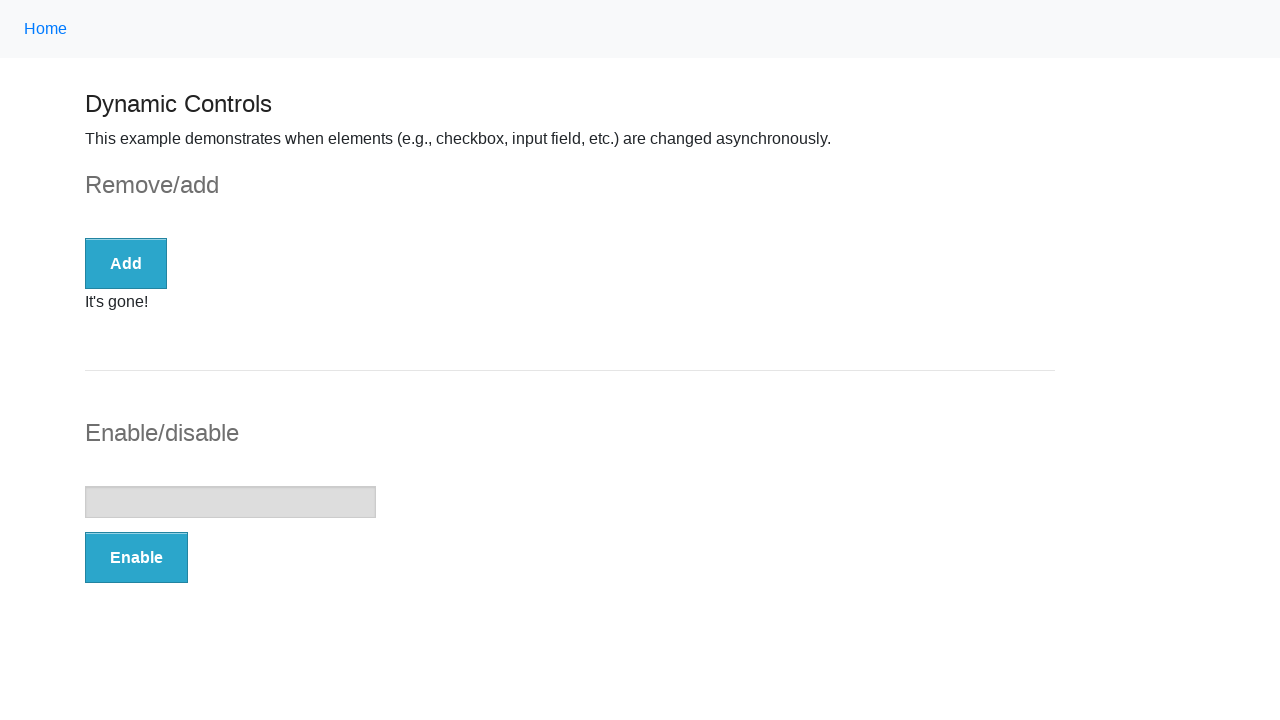

Verified message is visible
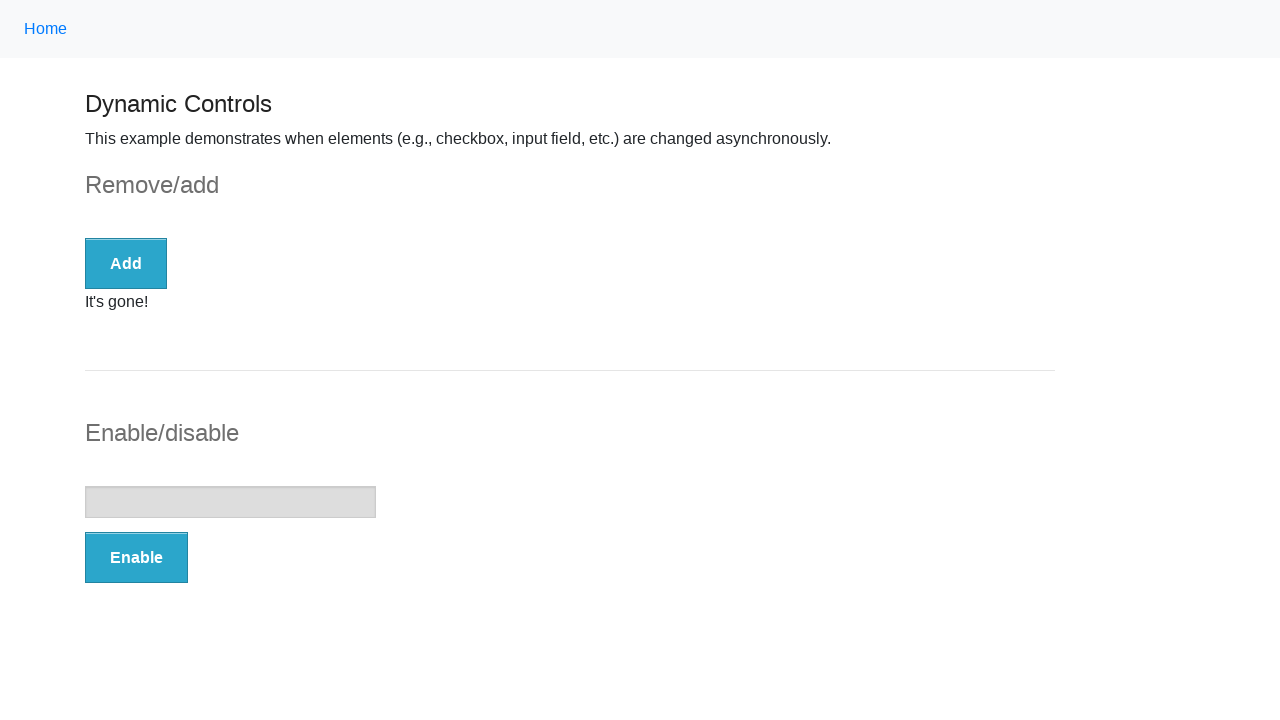

Verified message text is 'It's gone!'
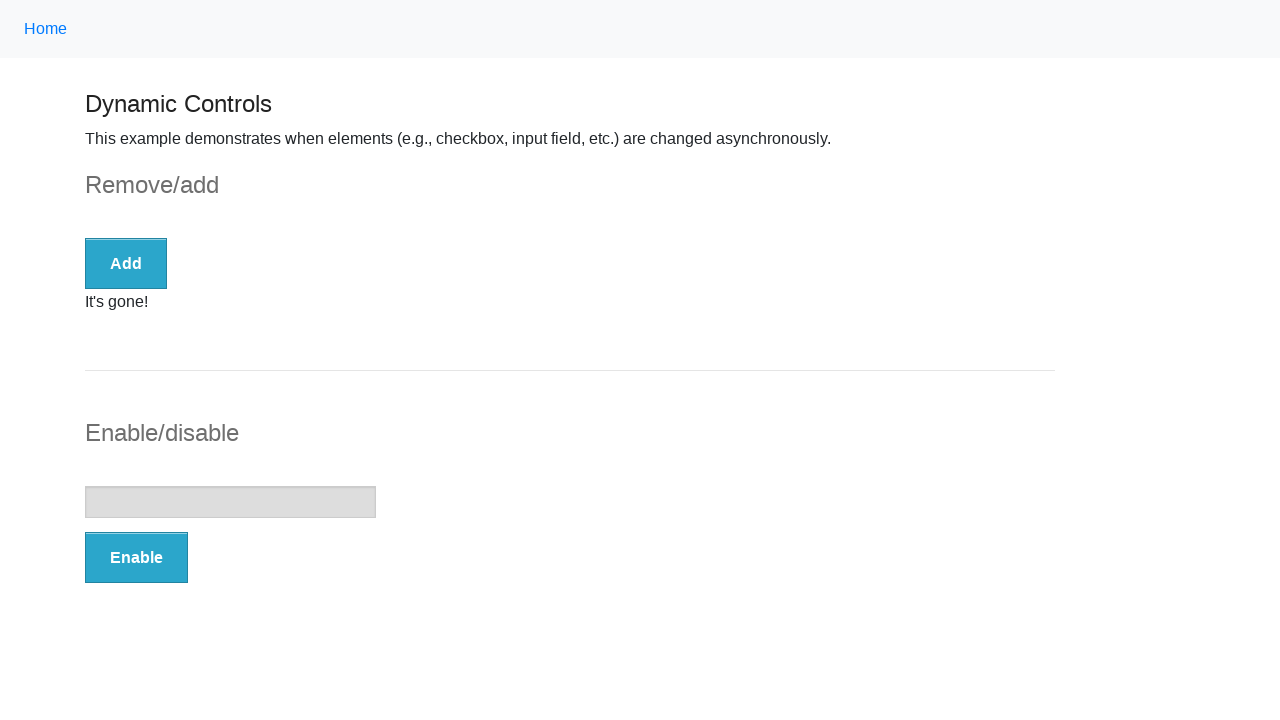

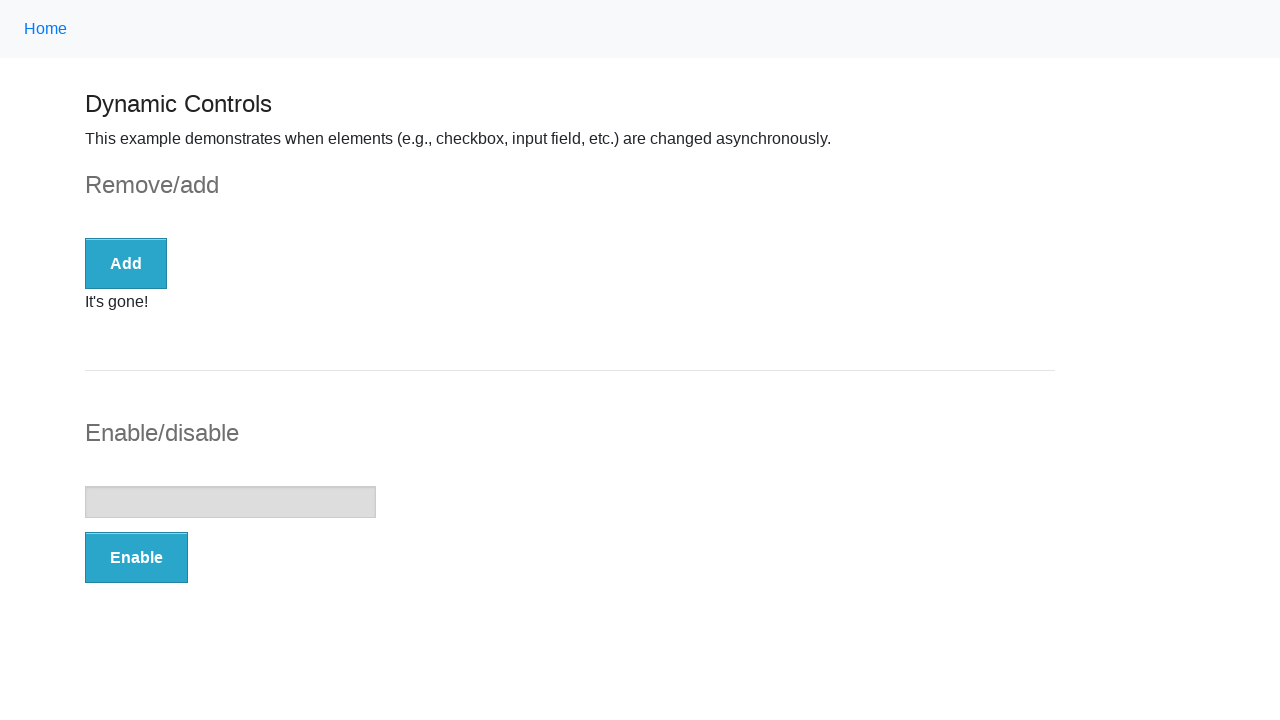